Tests slider interaction by switching to an iframe, locating a slider element, and moving it using keyboard input to change its value

Starting URL: https://www.globalsqa.com/demo-site/sliders/#Steps

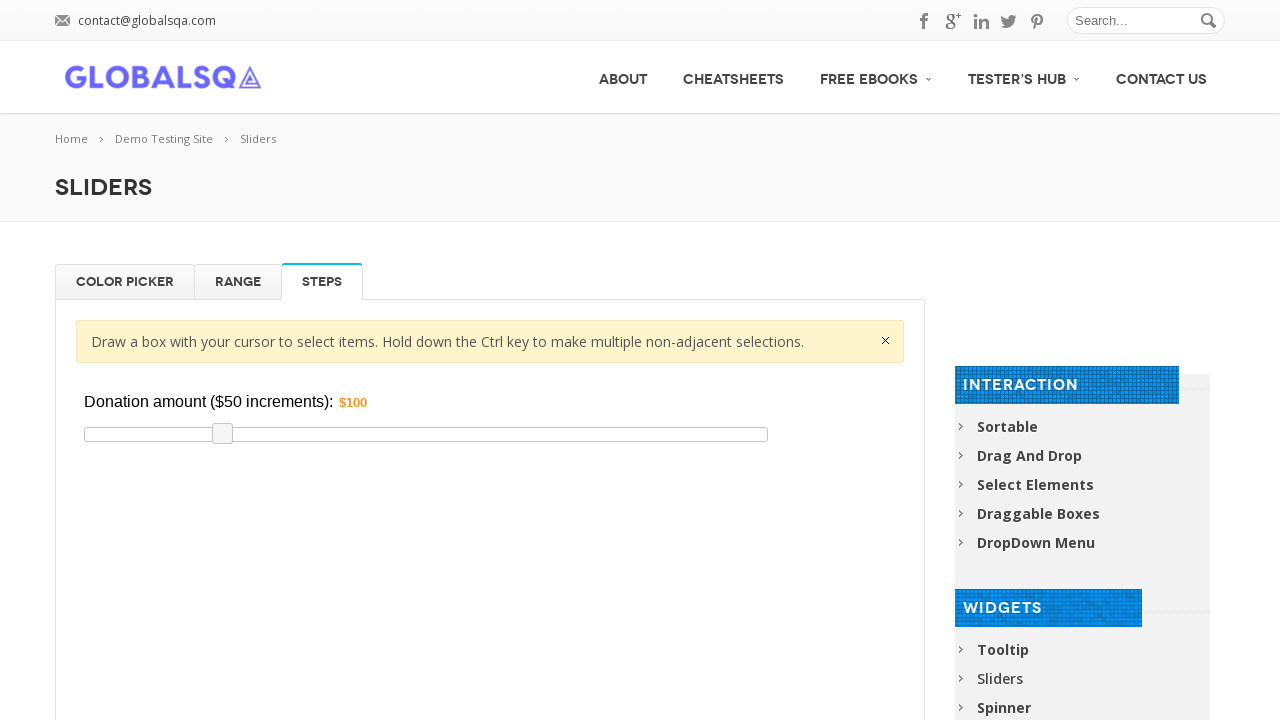

Located iframe containing the slider element
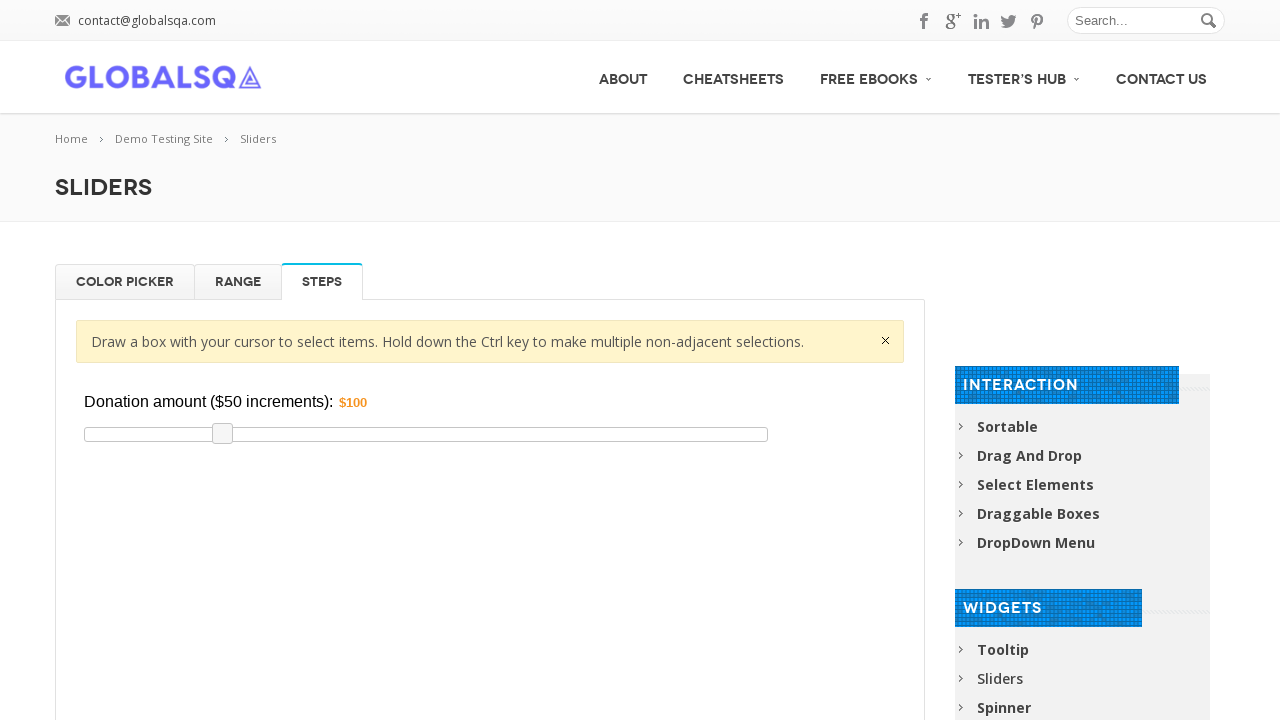

Located slider pointer element
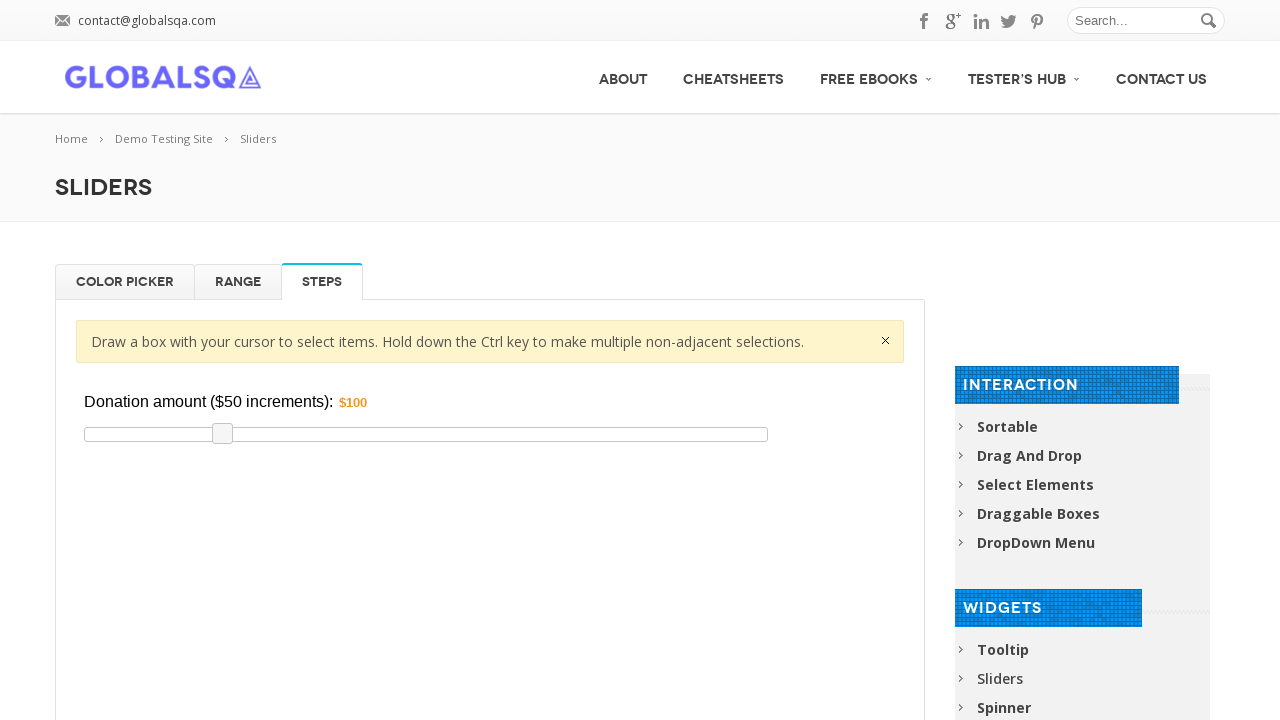

Slider pointer element is ready
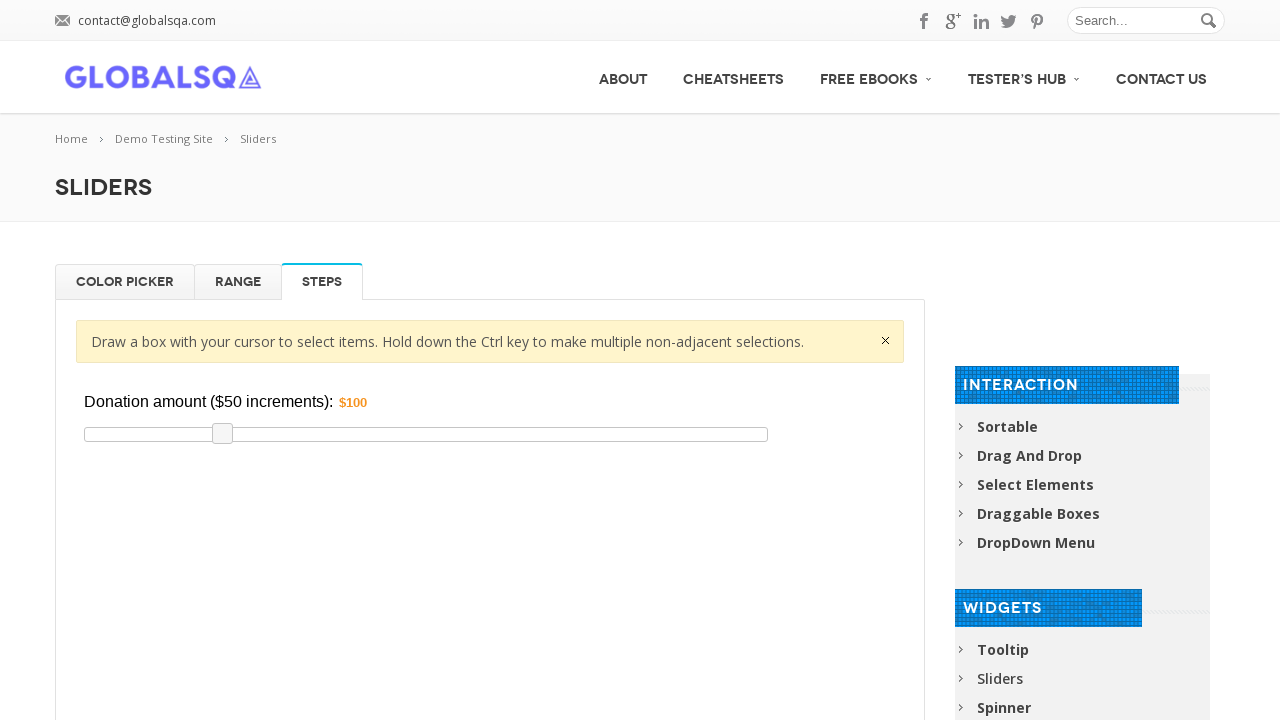

Pressed ArrowRight key to move slider right on xpath=//*[@id="post-2673"]/div[2]/div/div/div[3]/p/iframe >> internal:control=en
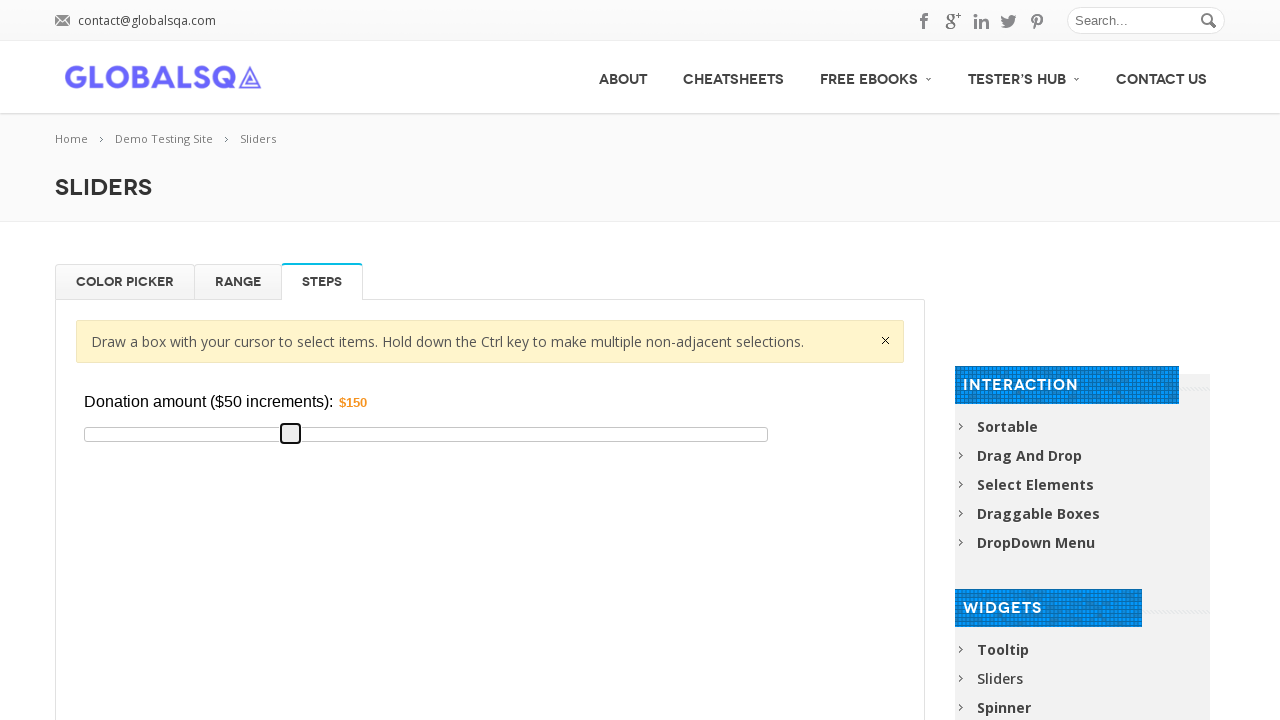

Located slider value display element
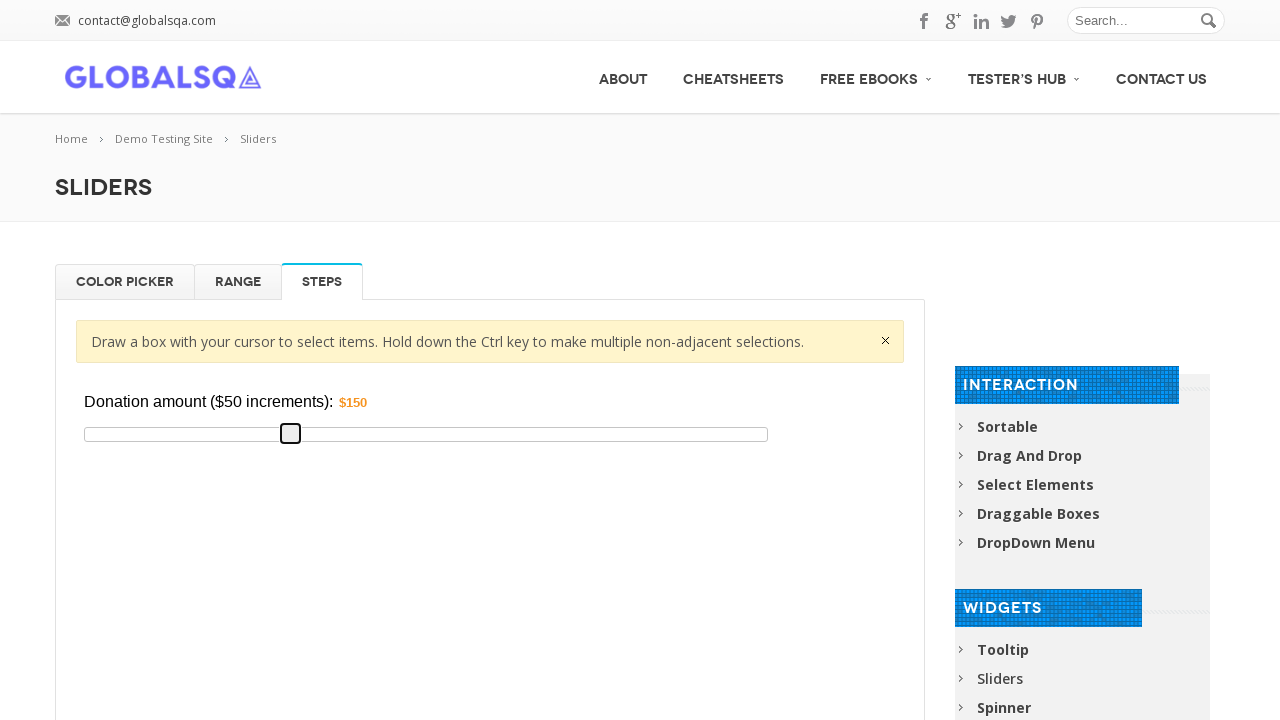

Slider value element is ready for verification
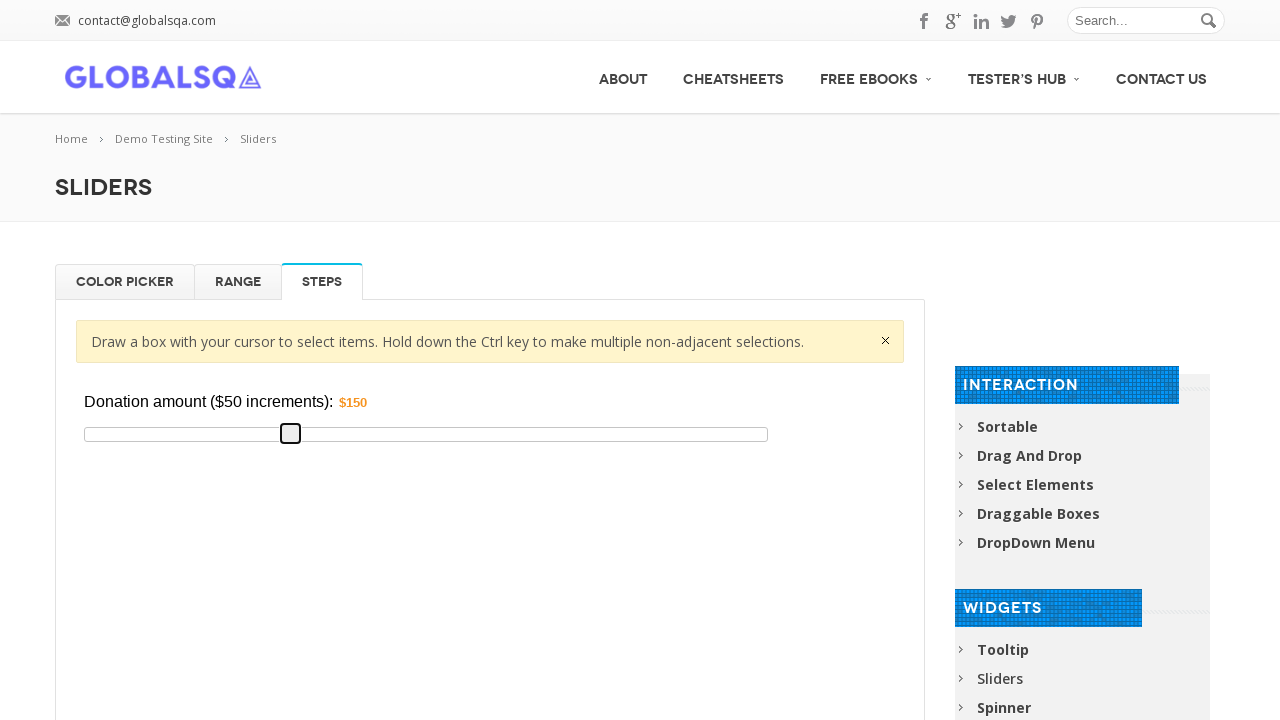

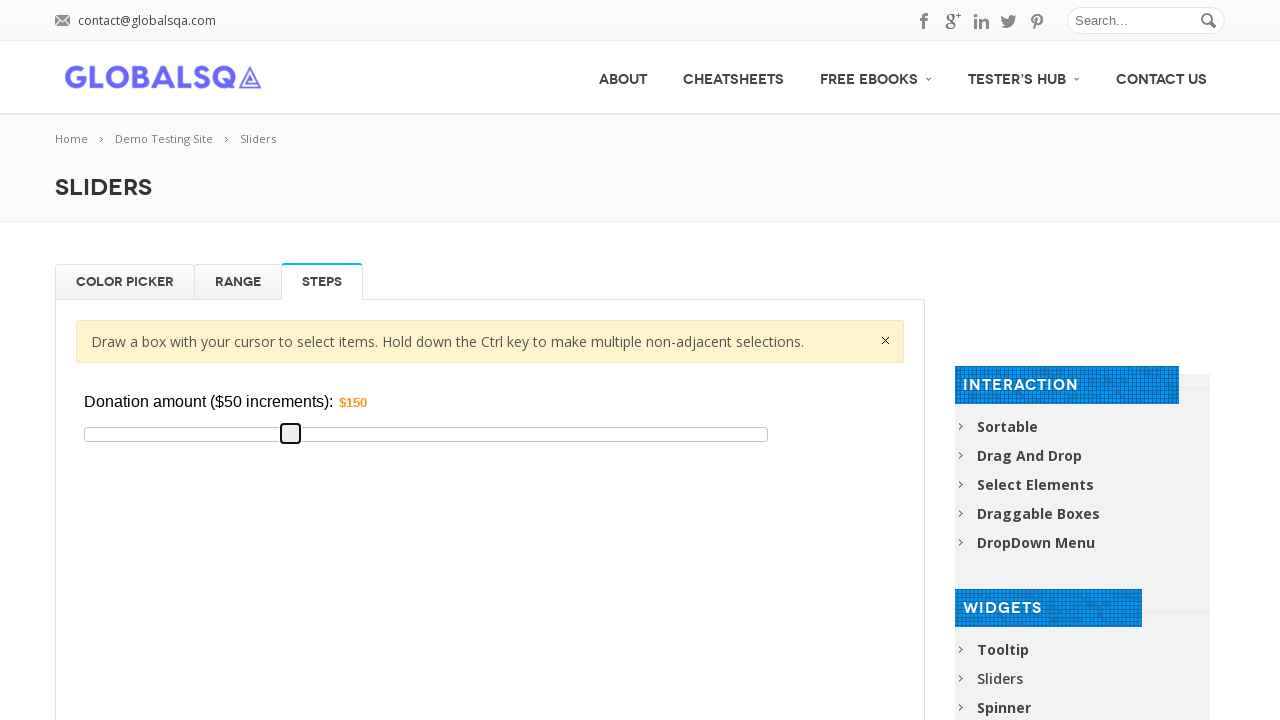